Tests date picker functionality by selecting a specific date (June 15, 2027) through year, month, and day selection

Starting URL: https://rahulshettyacademy.com/seleniumPractise/#/offers

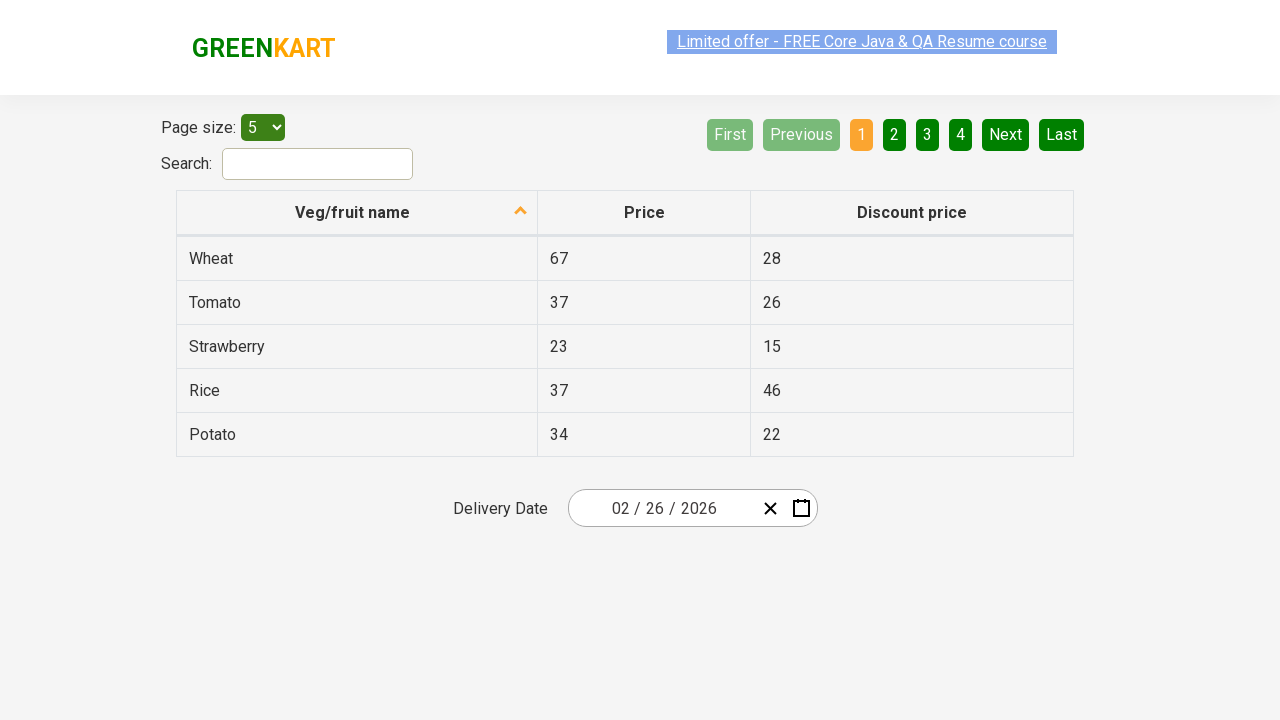

Clicked year input field to open date picker calendar at (698, 508) on xpath=//input[@class='react-date-picker__inputGroup__input react-date-picker__in
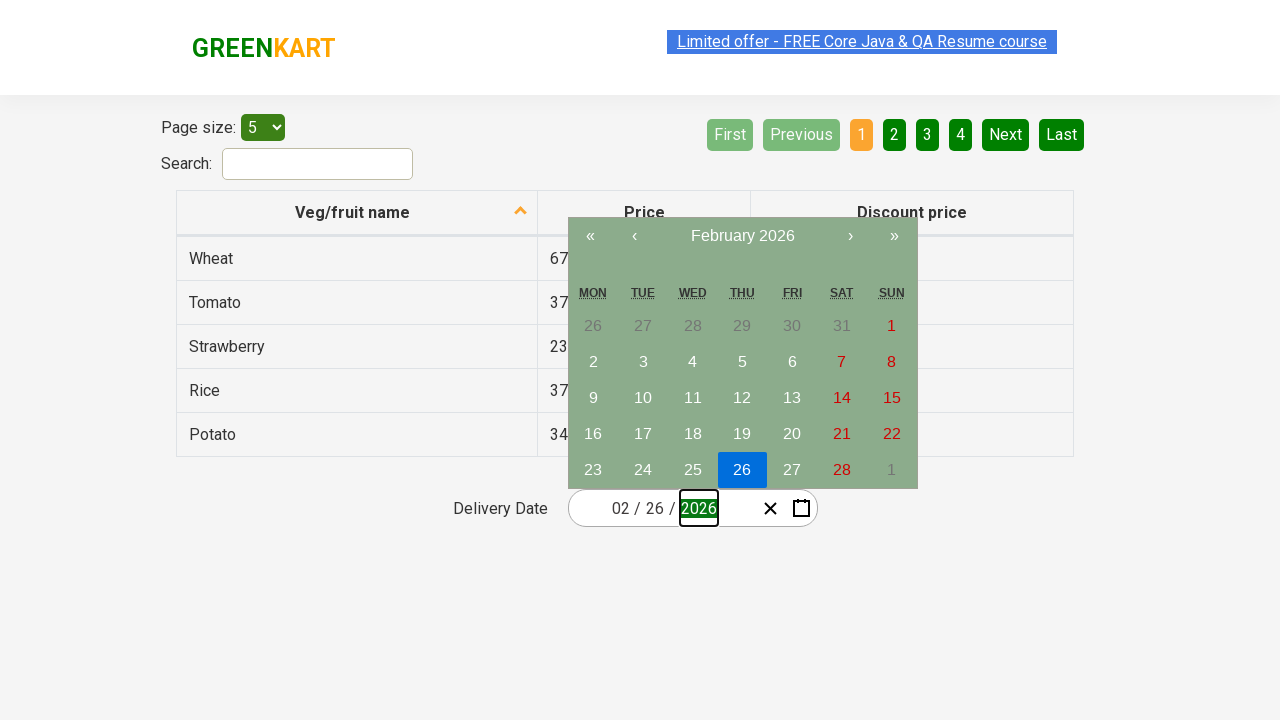

Clicked calendar navigation label to navigate to year view at (742, 236) on xpath=//button[@class='react-calendar__navigation__label']
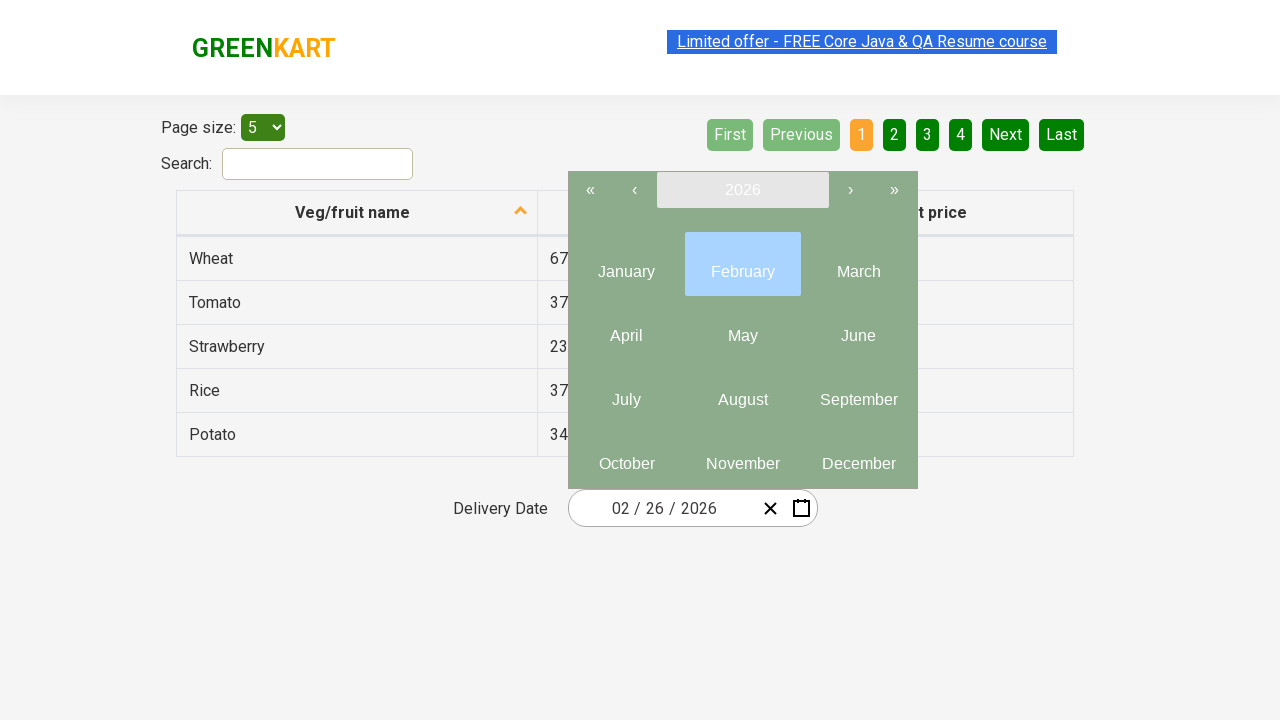

Clicked calendar navigation label again to navigate to decade view at (742, 190) on xpath=//button[@class='react-calendar__navigation__label']
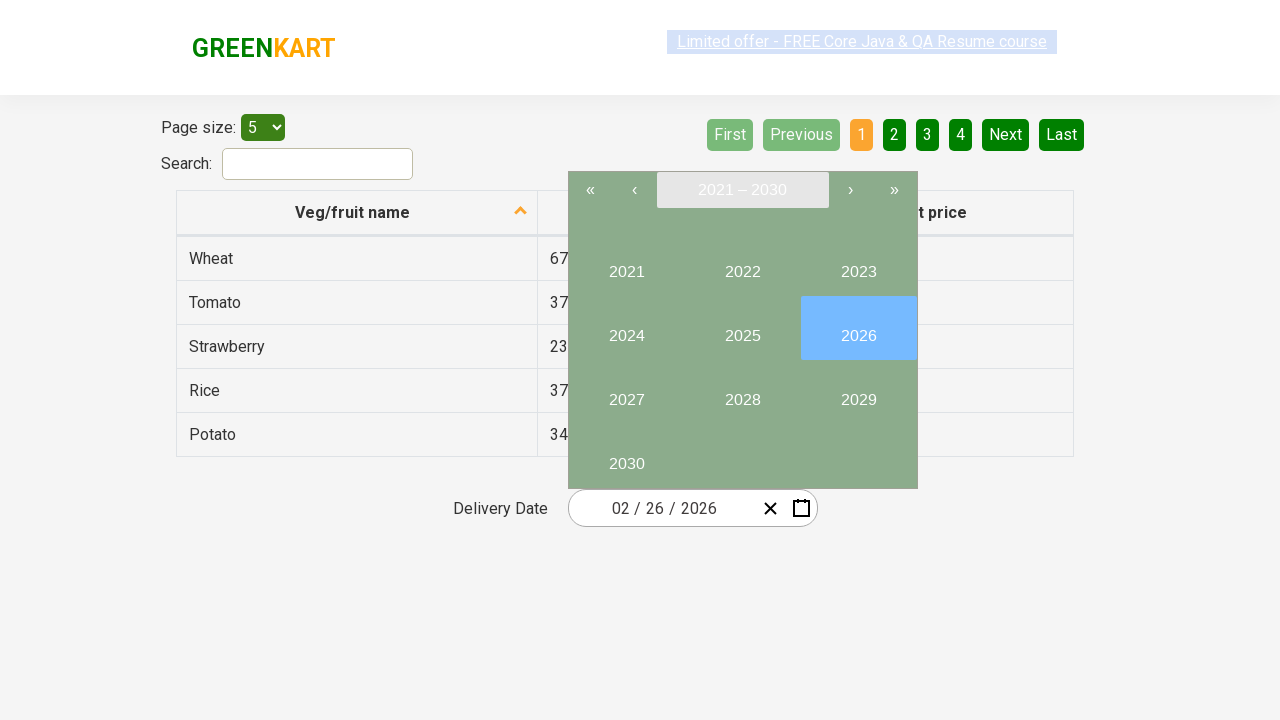

Selected year 2027 from decade view at (626, 392) on //button[text()='2027']
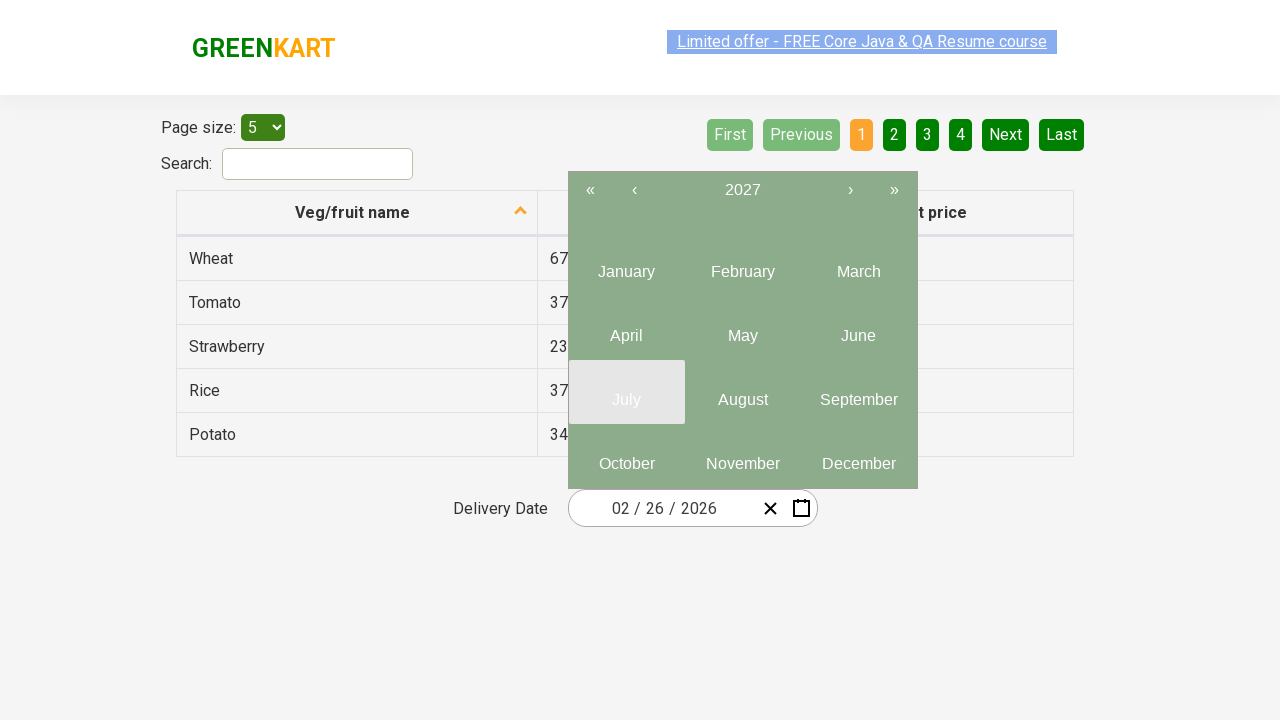

Selected June (month 6) from year view at (858, 328) on (//button[@class='react-calendar__tile react-calendar__year-view__months__month'
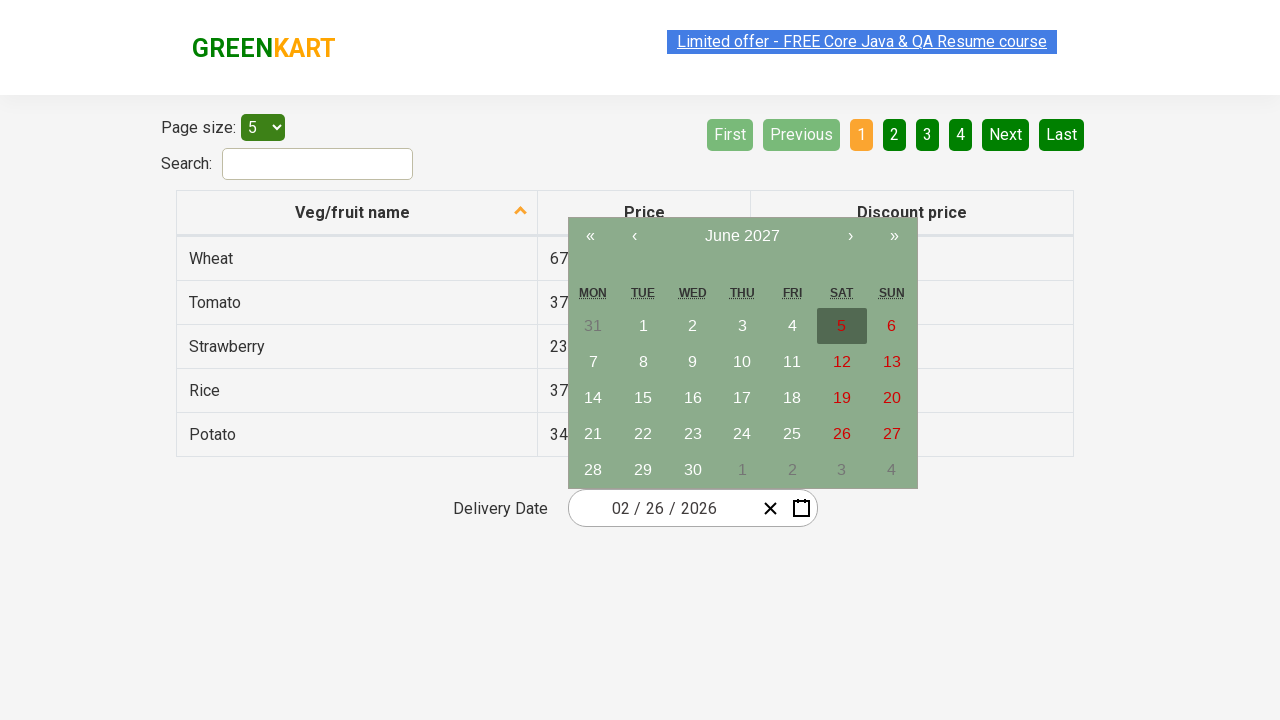

Selected day 15 from calendar month view at (643, 398) on //abbr[text()='15']
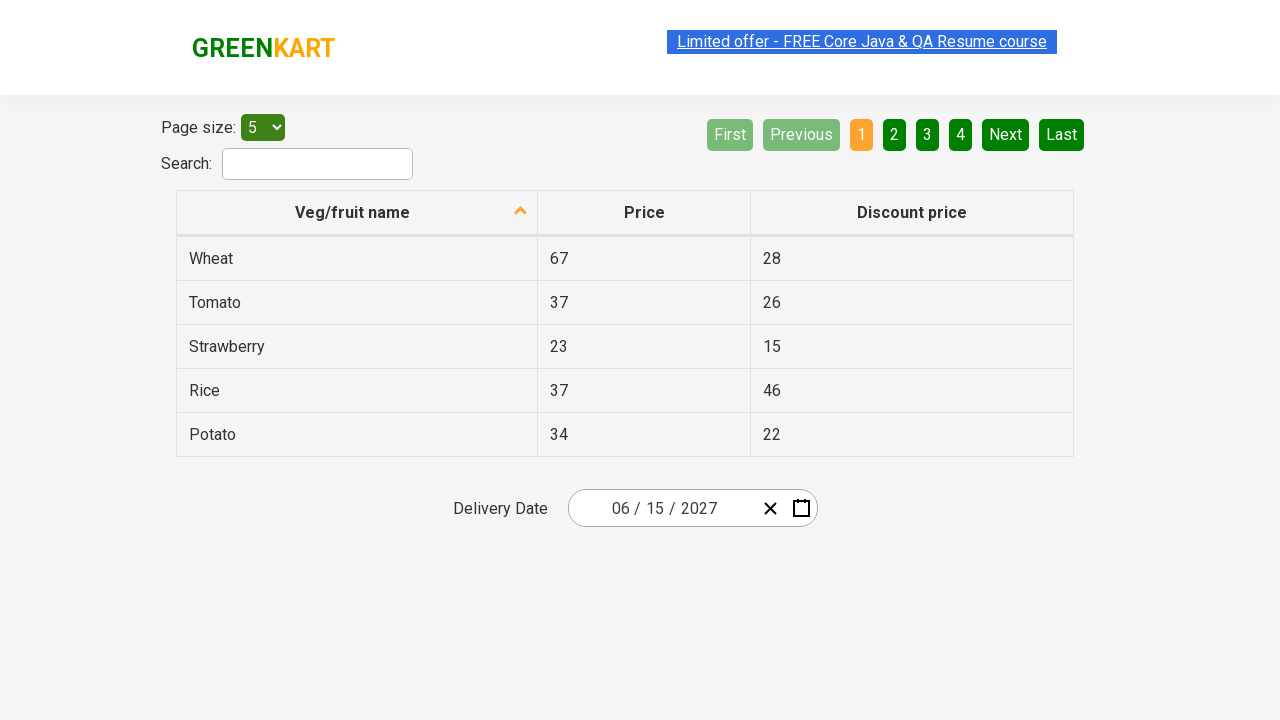

Located date input field for verification
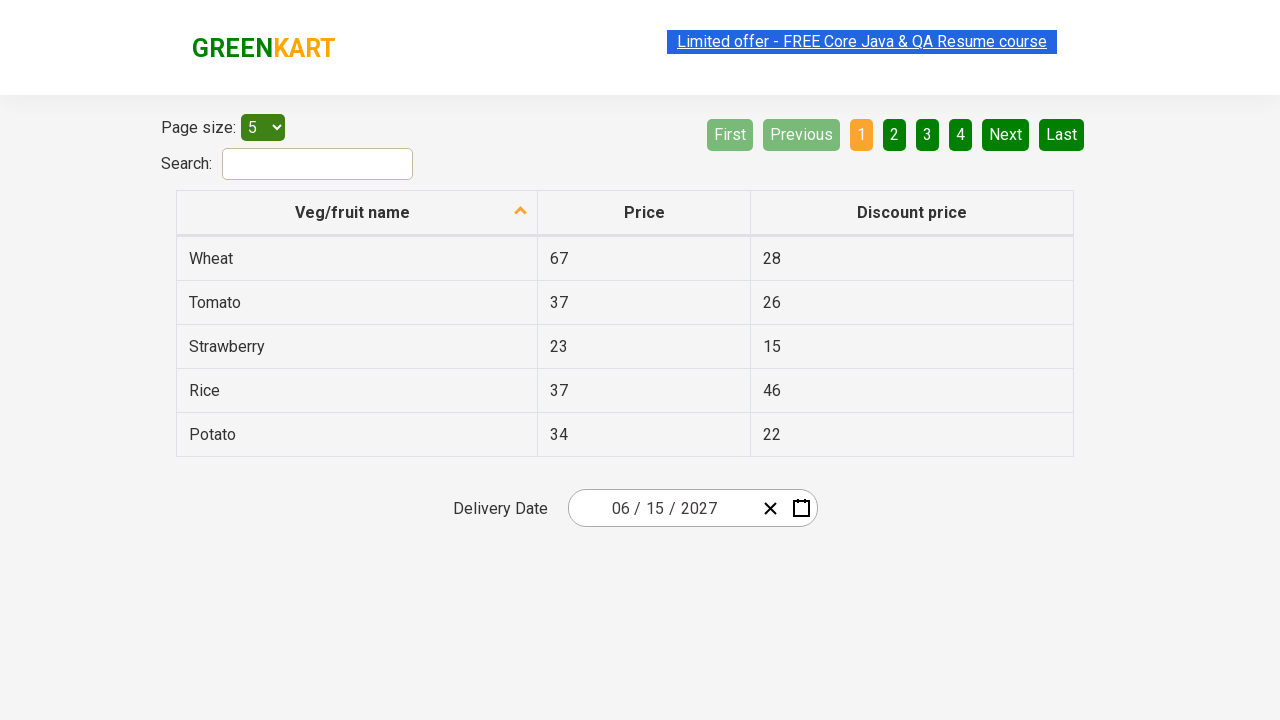

Retrieved date input value: 2027-06-15
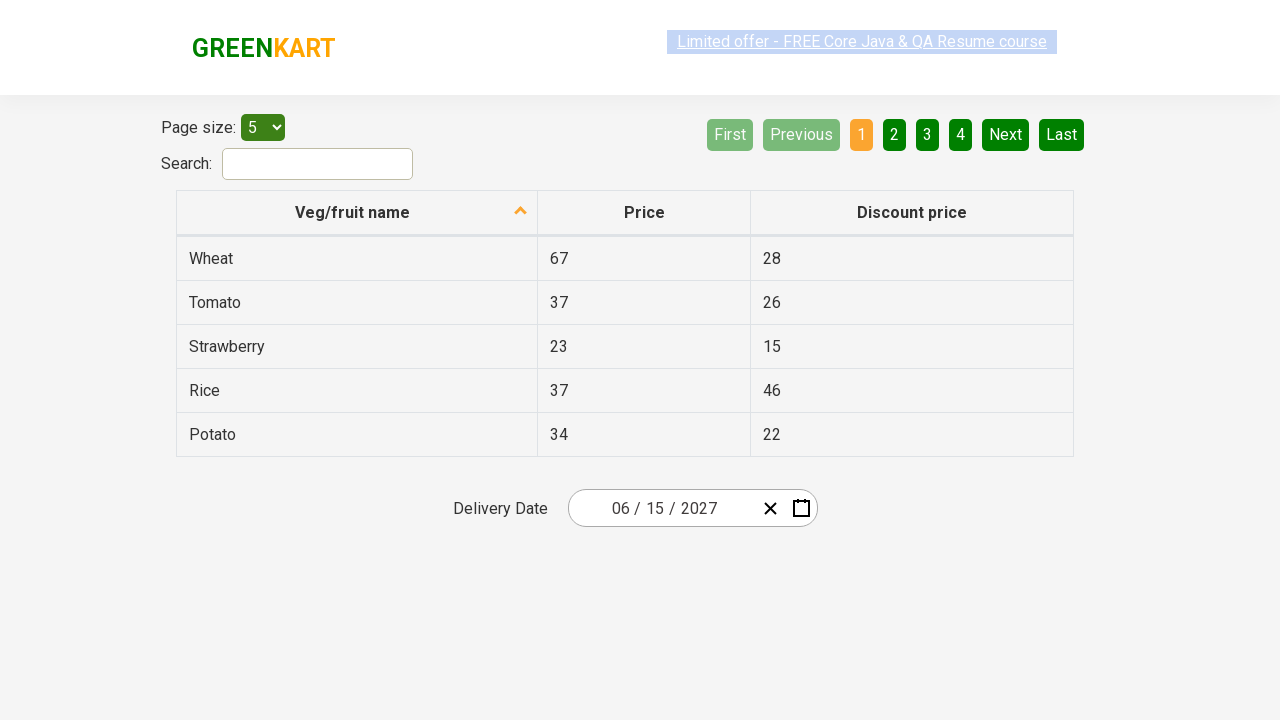

Verified date input value matches expected date 2027-06-15
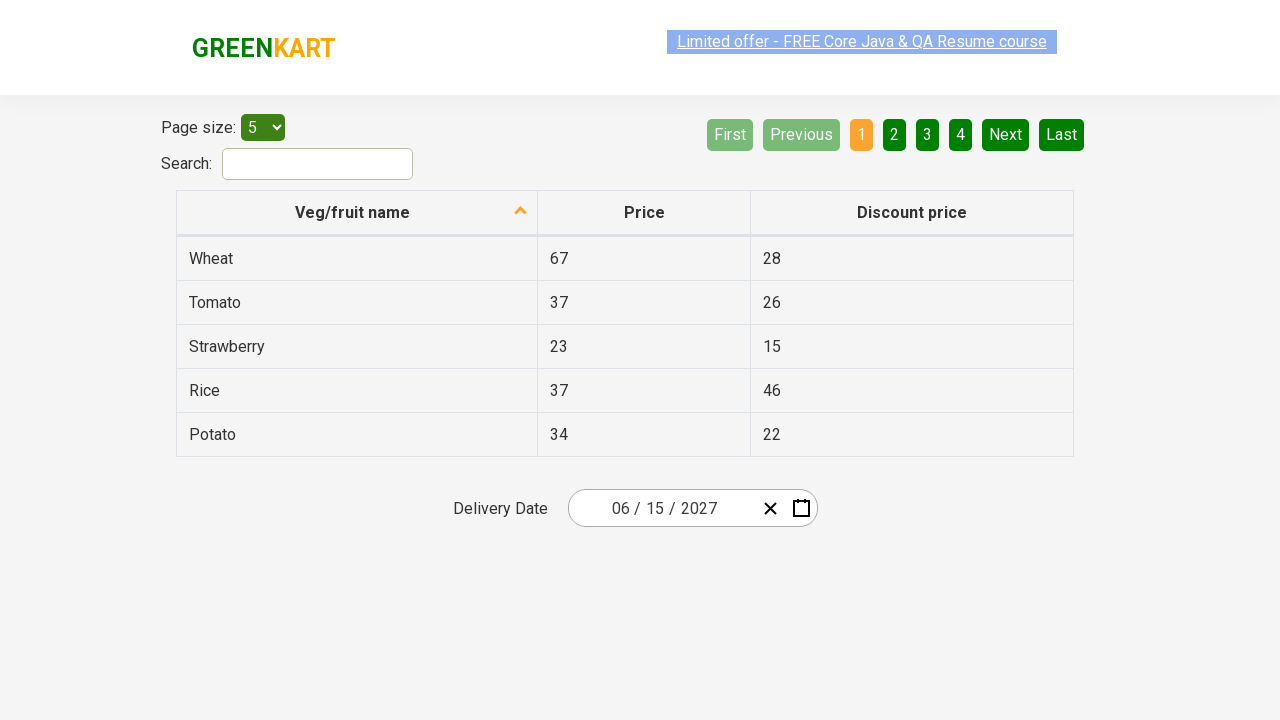

Located all date picker input group fields
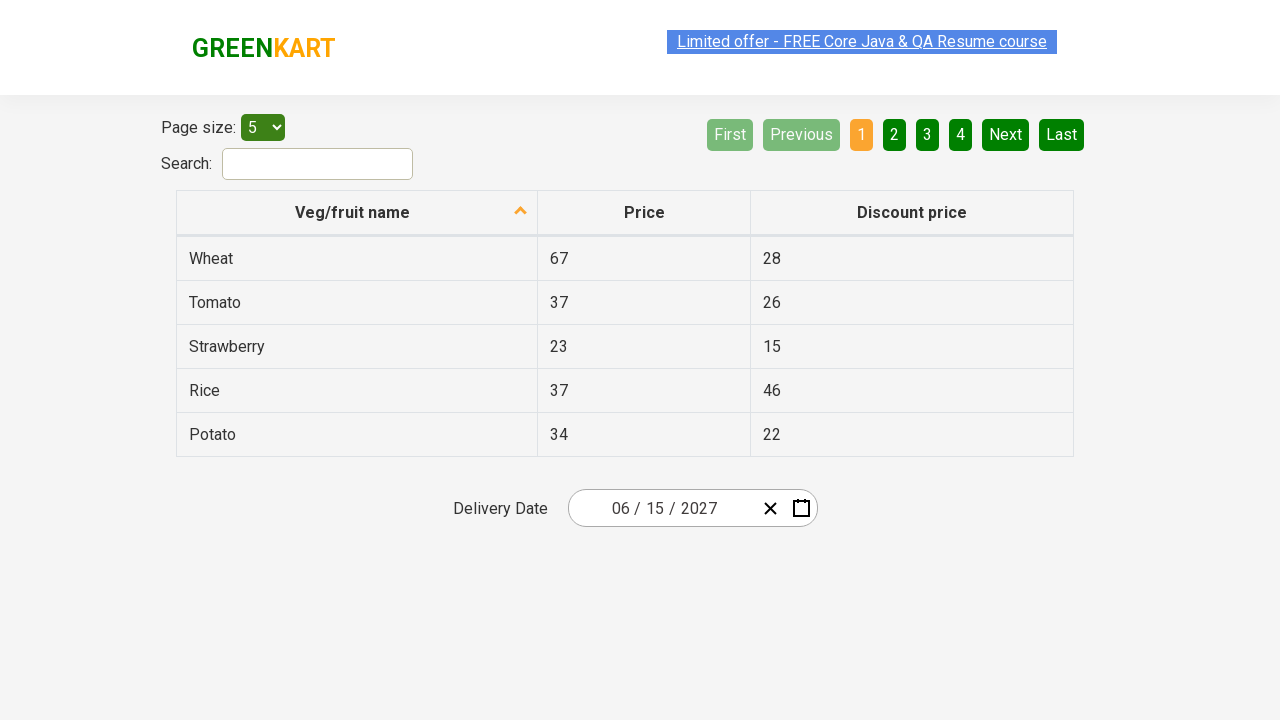

Retrieved value from input field 0: 6
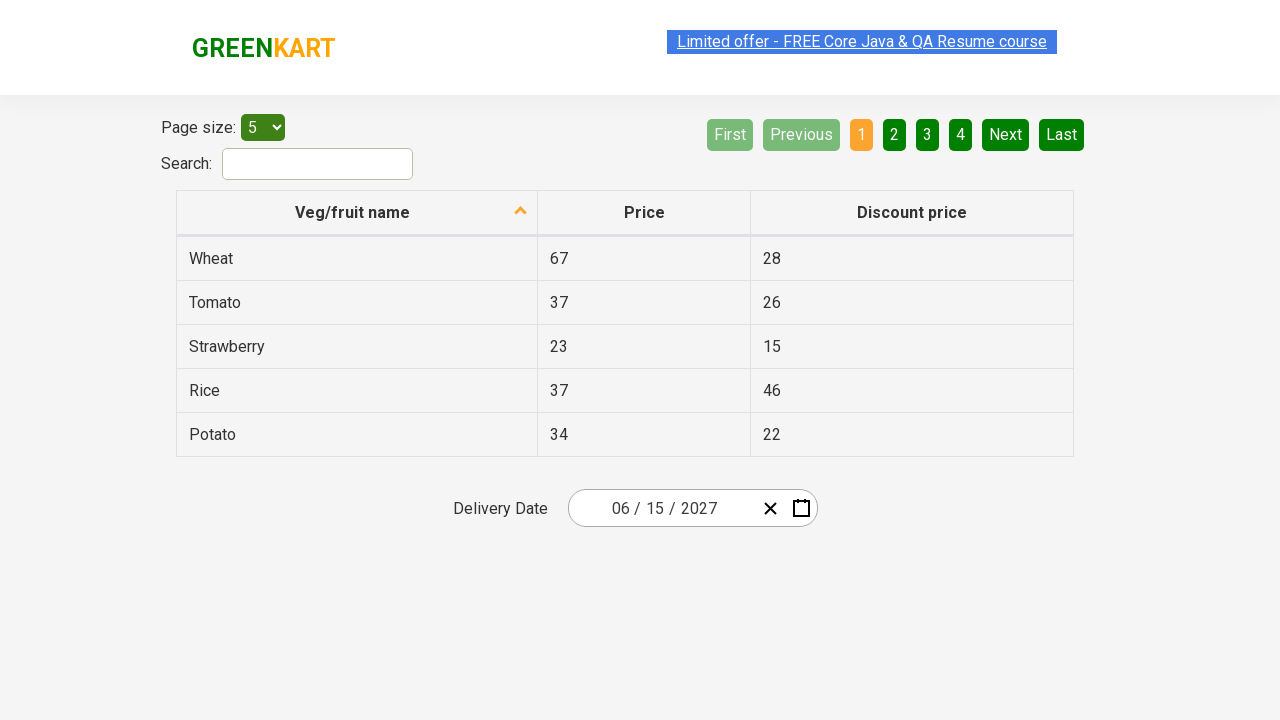

Verified input field 0 matches expected value 6
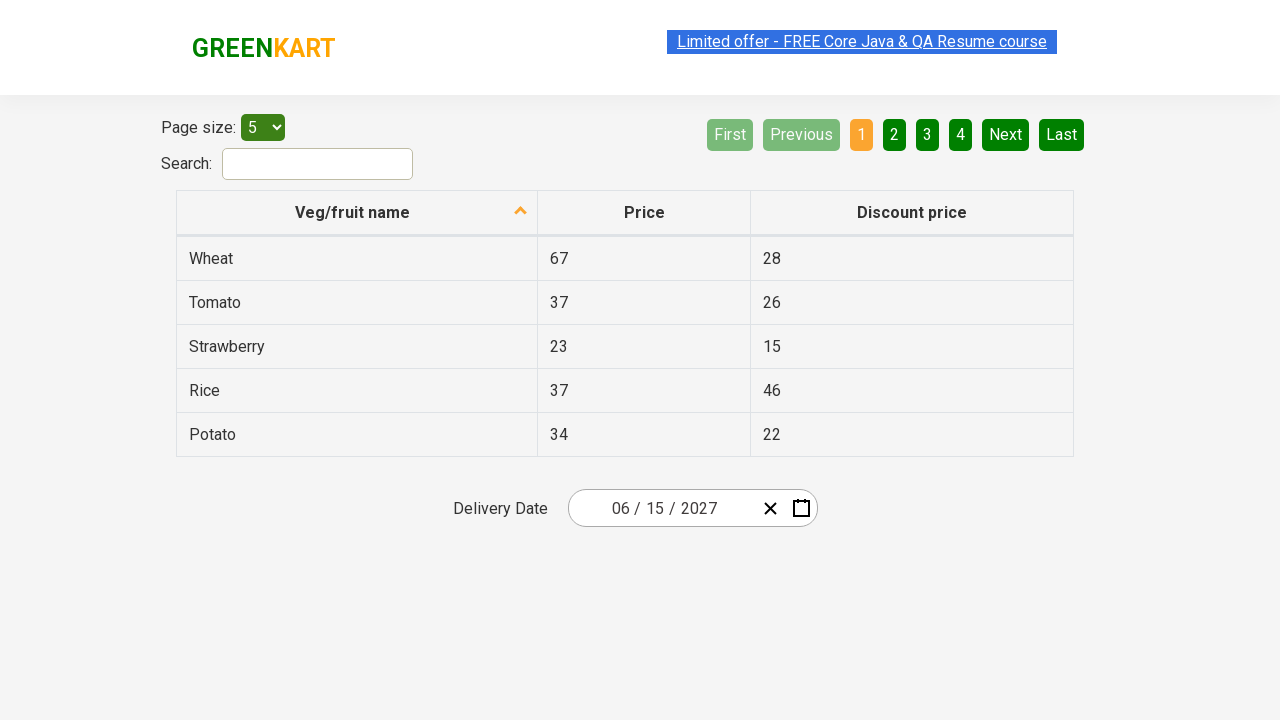

Retrieved value from input field 1: 15
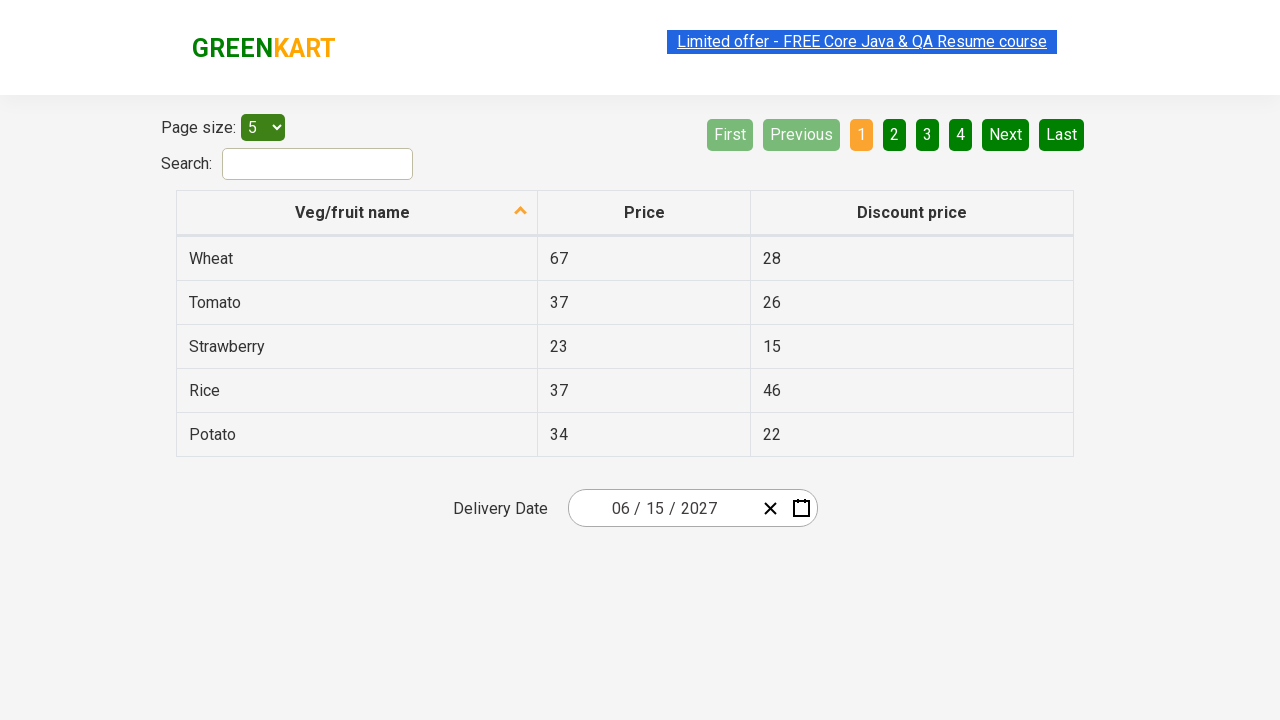

Verified input field 1 matches expected value 15
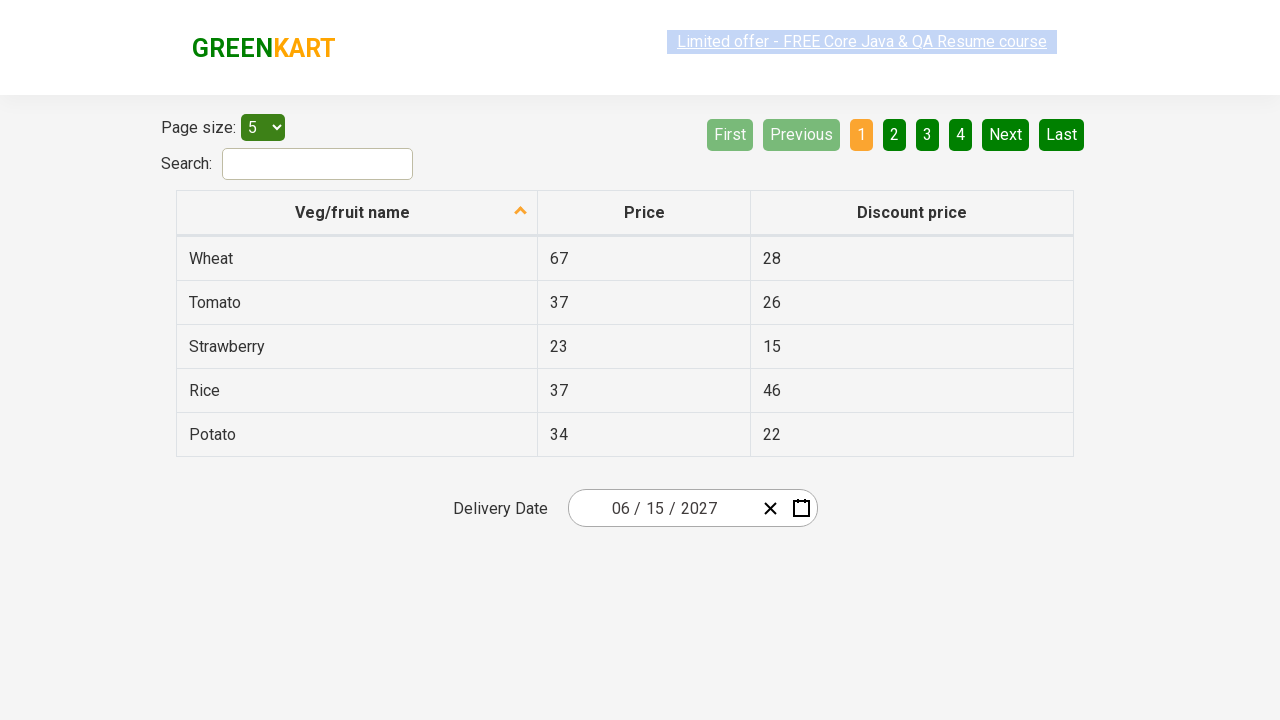

Retrieved value from input field 2: 2027
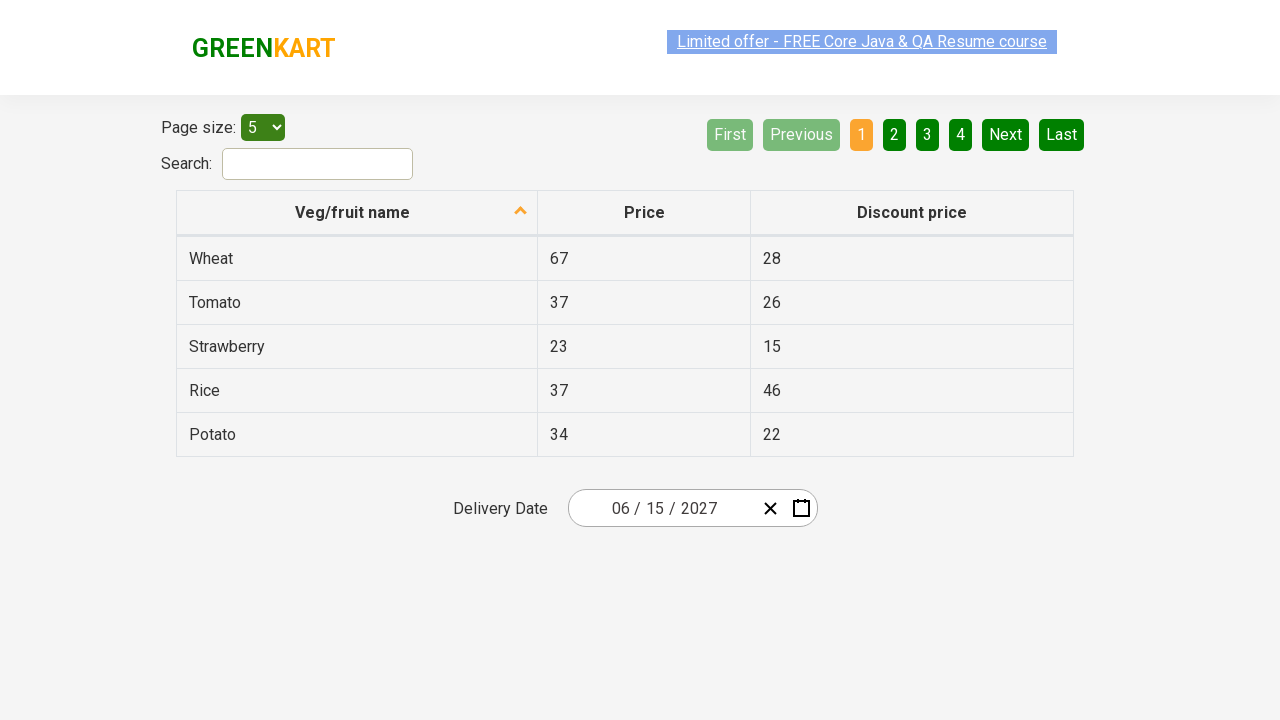

Verified input field 2 matches expected value 2027
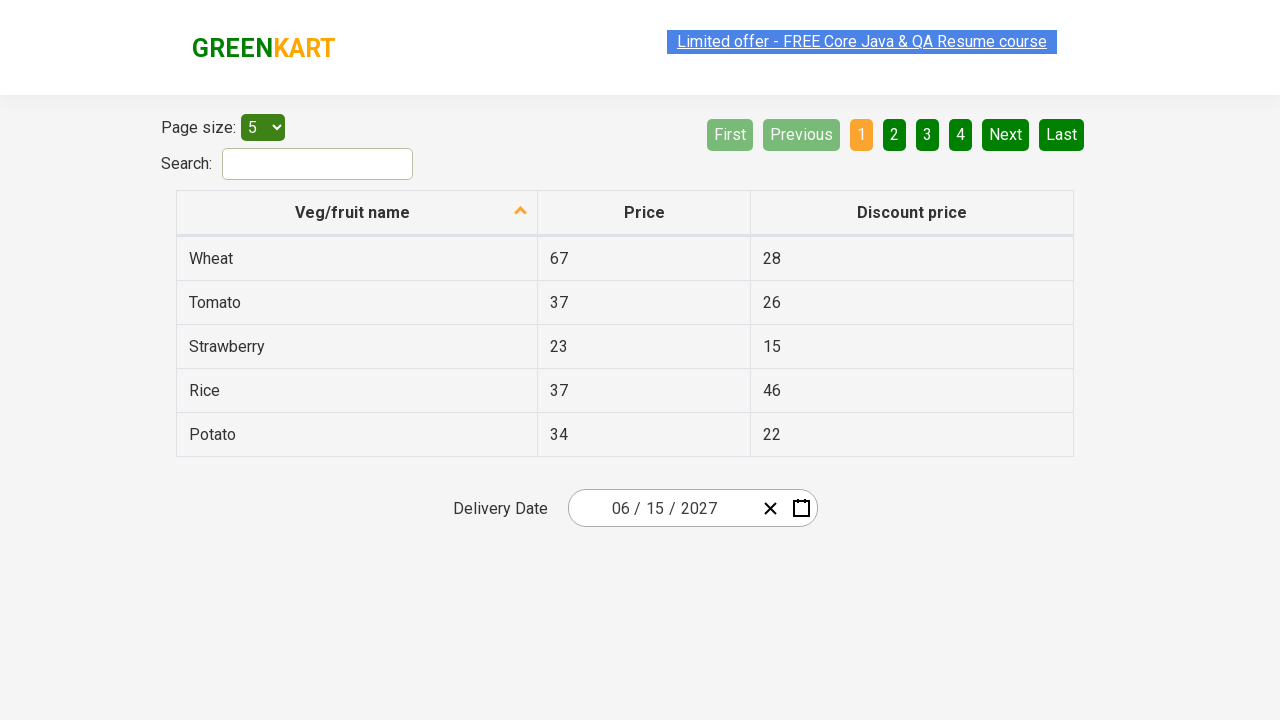

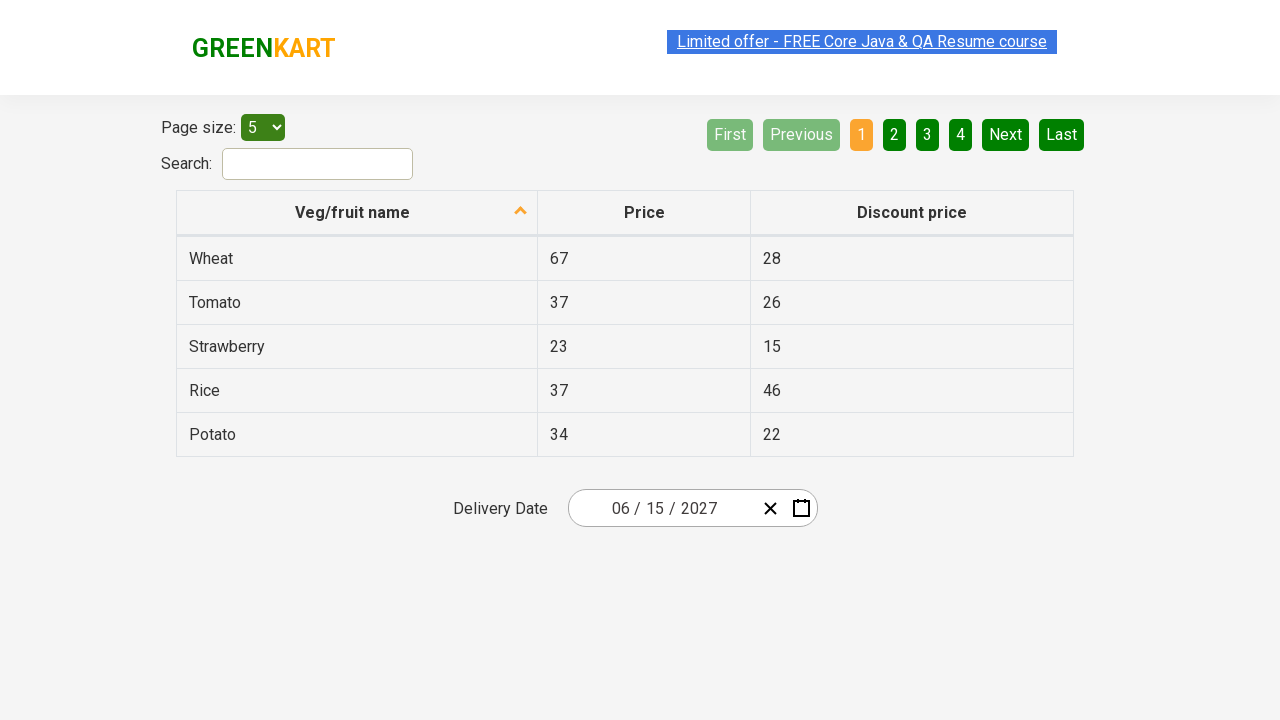